Tests handling a JavaScript prompt dialog by clicking a button that triggers a prompt, entering text, accepting it, and verifying the entered text appears in the result.

Starting URL: https://the-internet.herokuapp.com/javascript_alerts

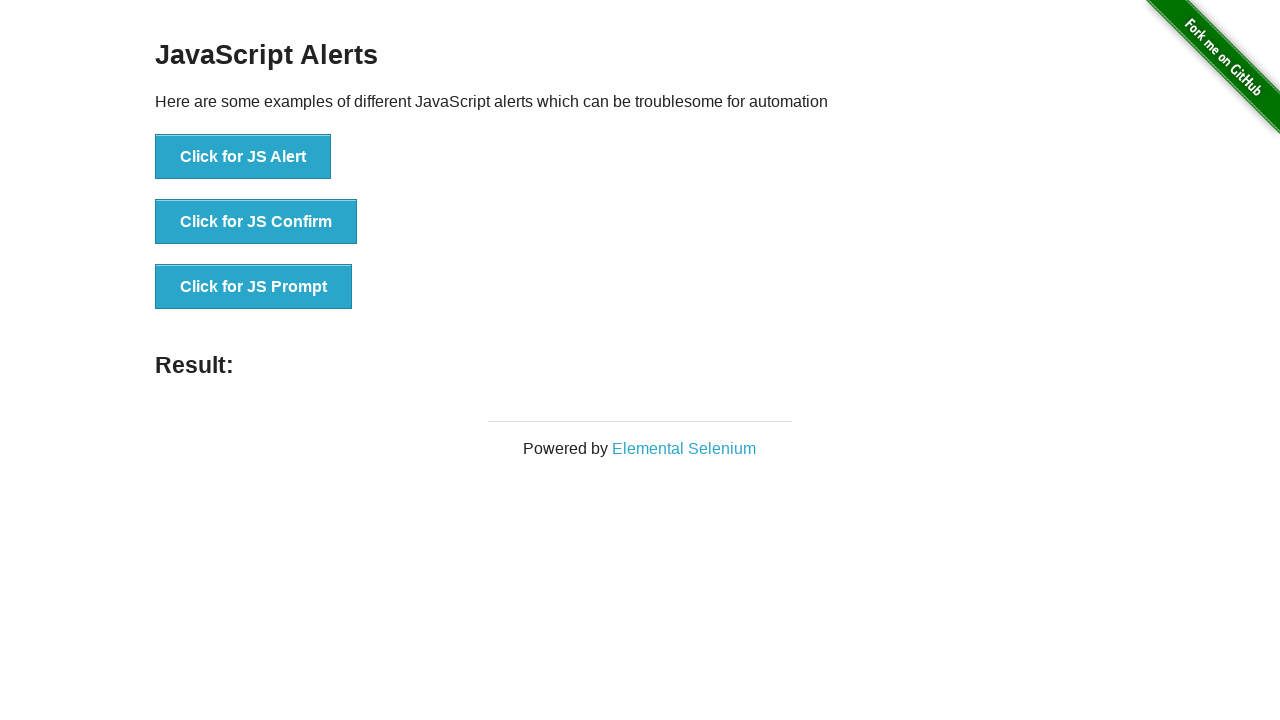

Set up dialog handler to accept prompt with text 'Test'
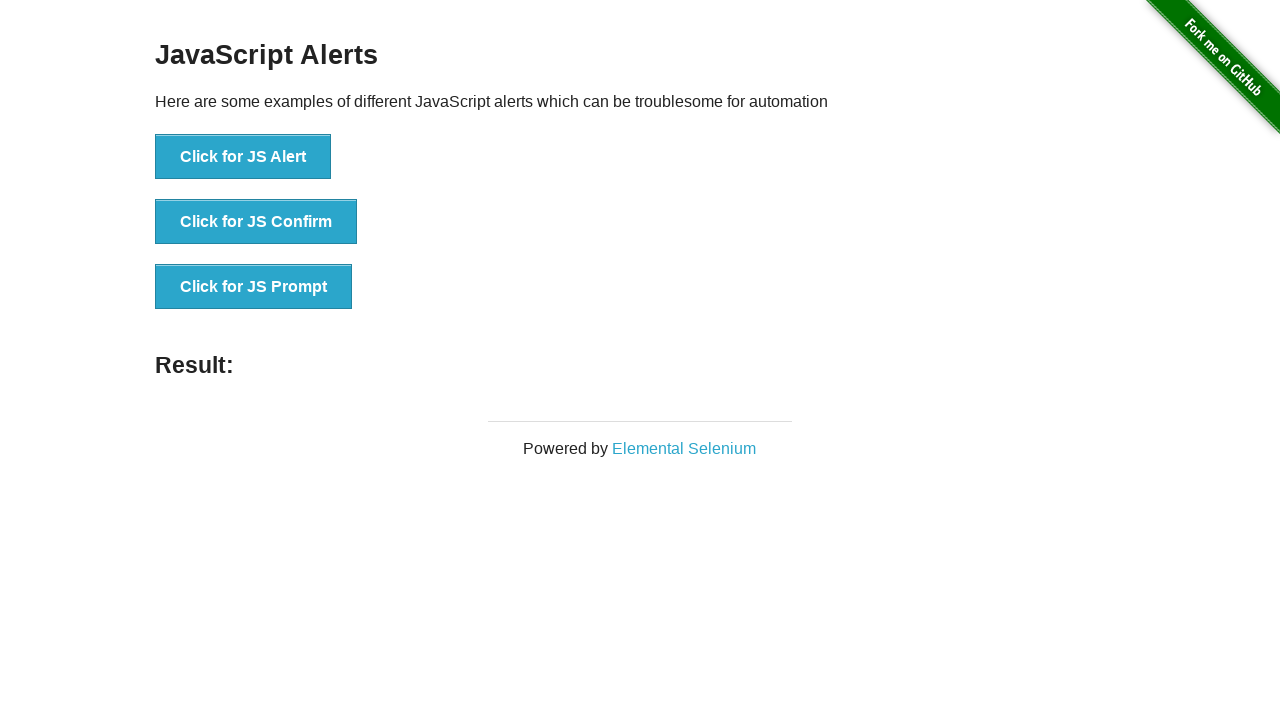

Clicked button to trigger JavaScript prompt dialog at (254, 287) on button[onclick='jsPrompt()']
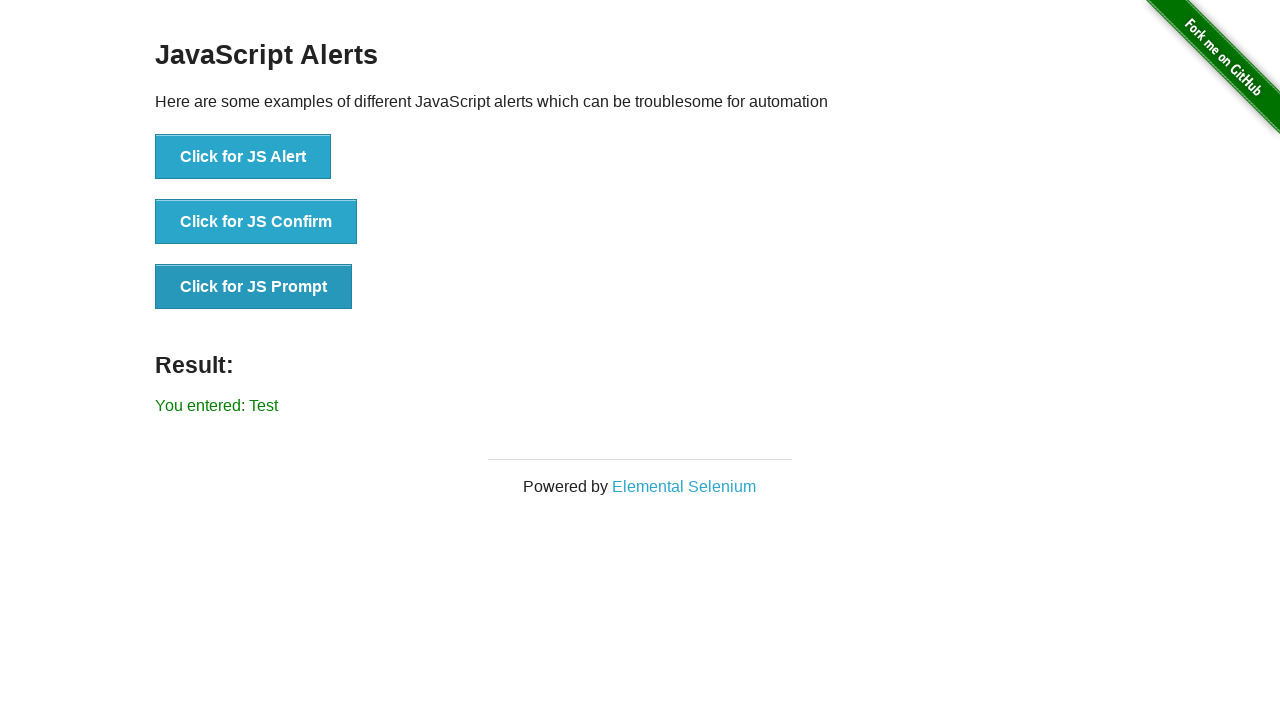

Result message element loaded
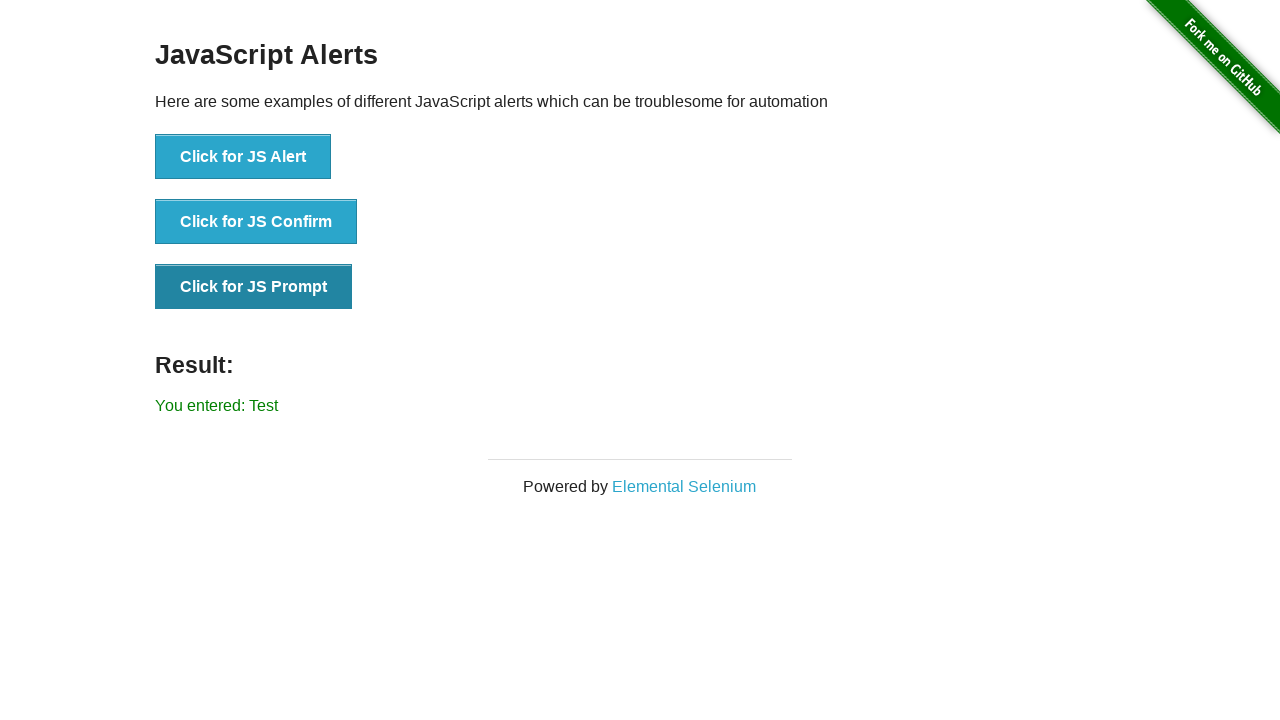

Located result element
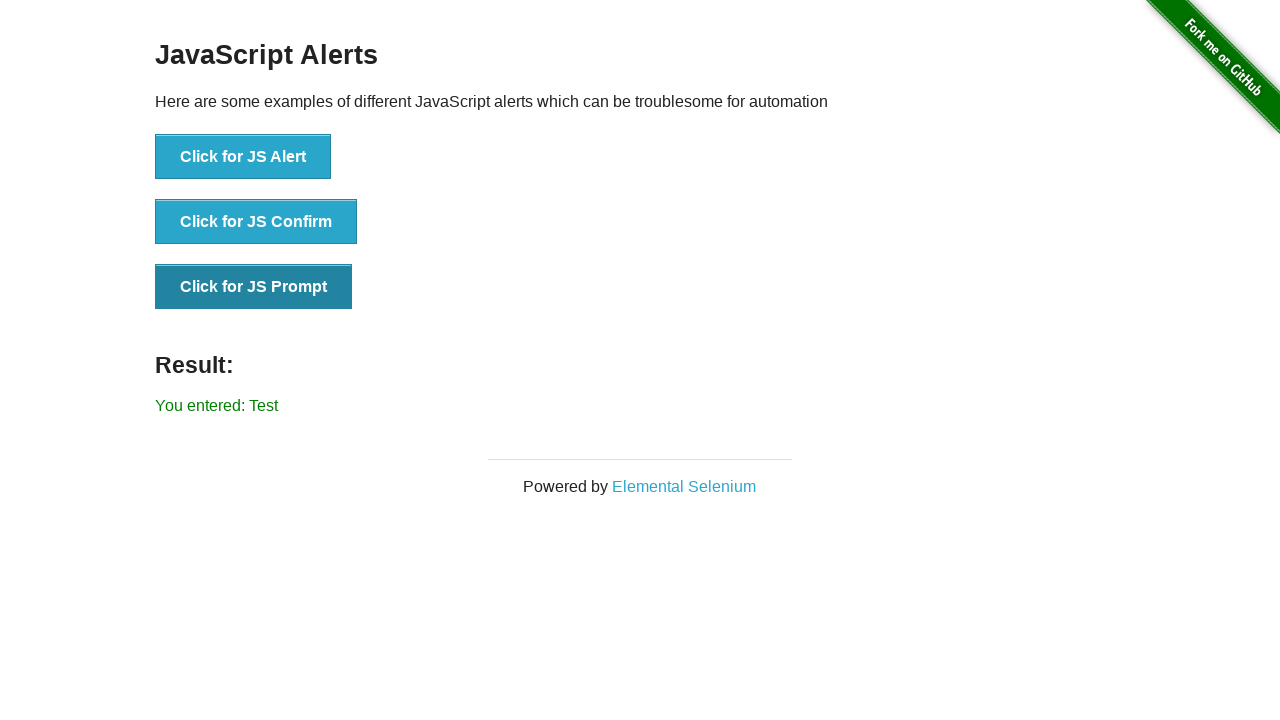

Verified result text matches 'You entered: Test'
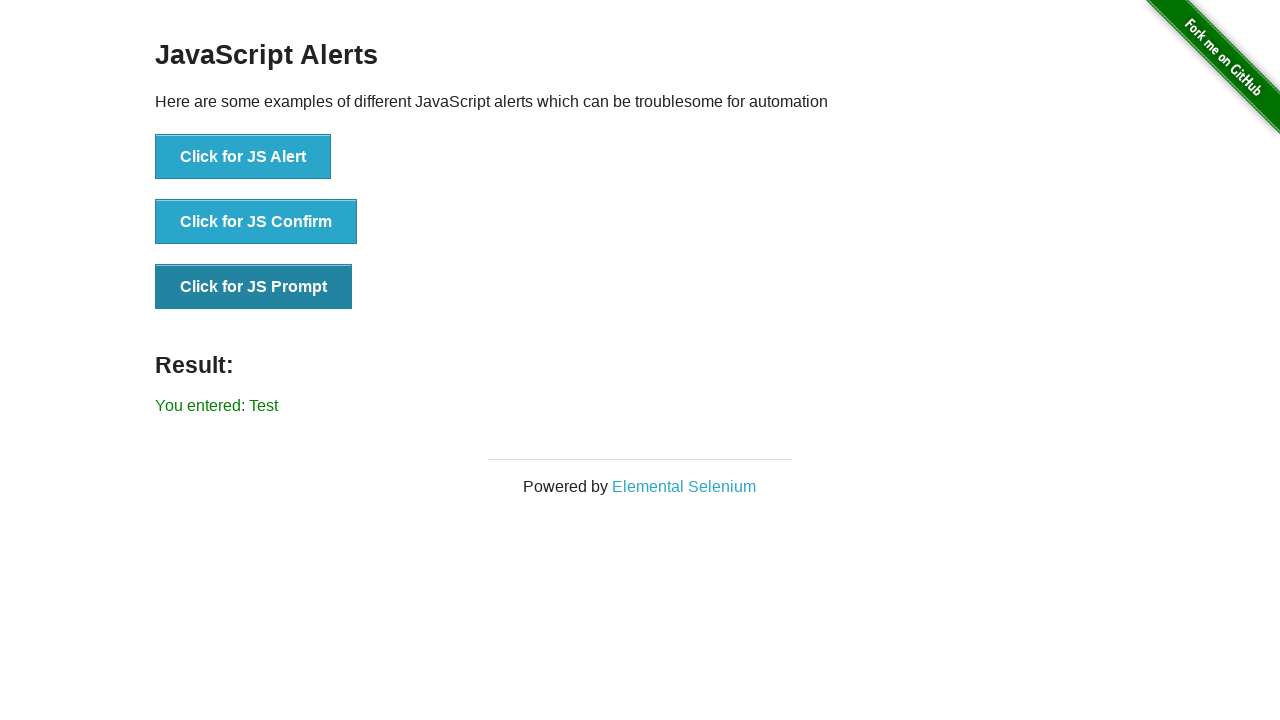

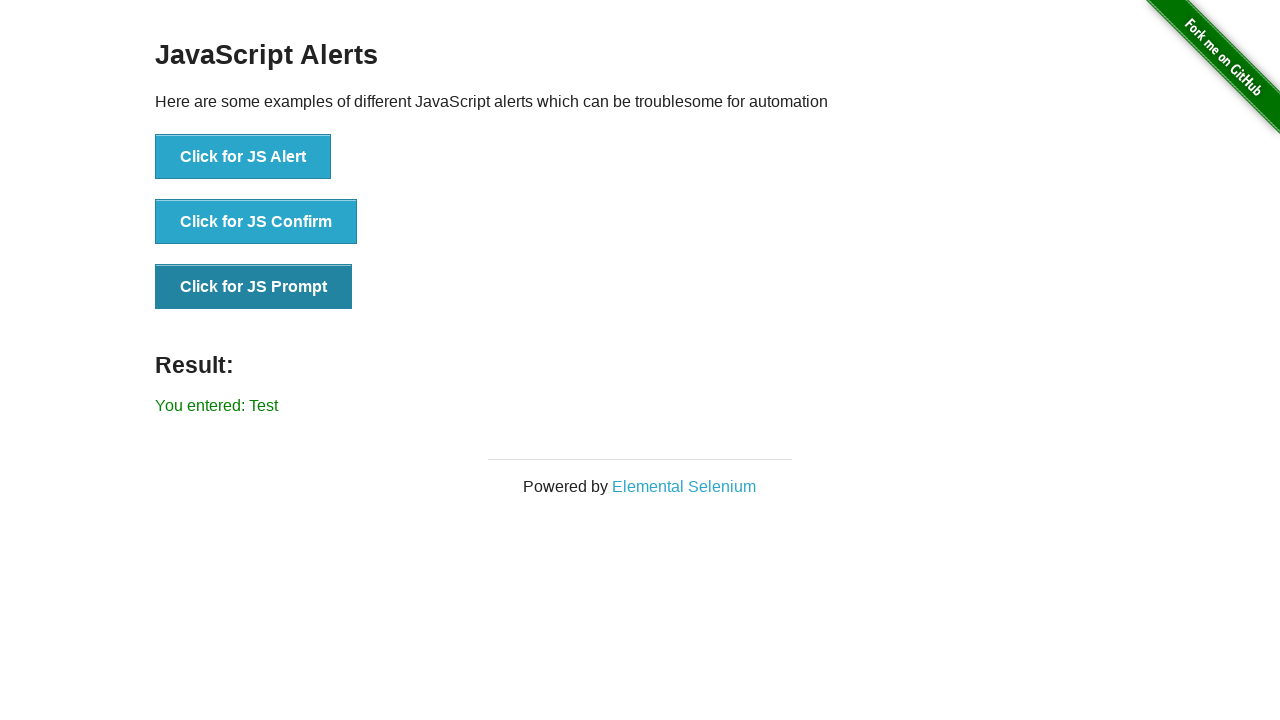